Tests closing a modal dialog/entry ad by clicking the close button in the modal footer

Starting URL: http://the-internet.herokuapp.com/entry_ad

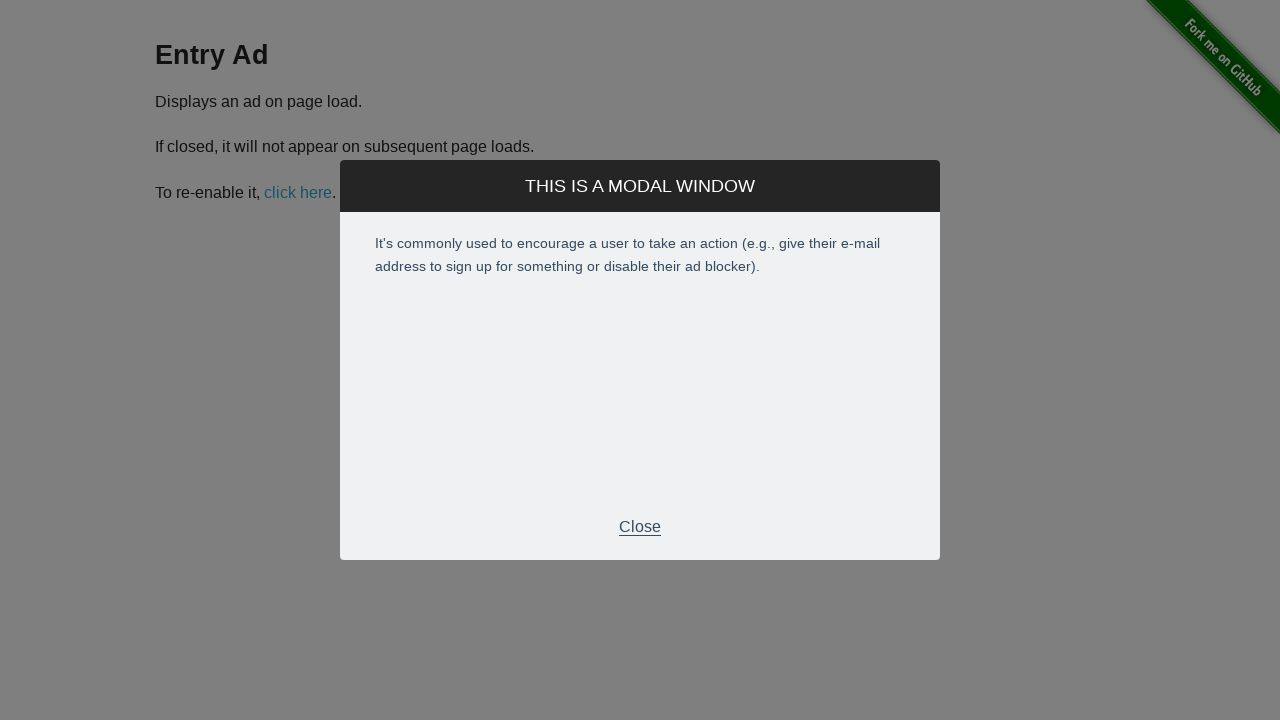

Entry ad modal appeared with close button visible
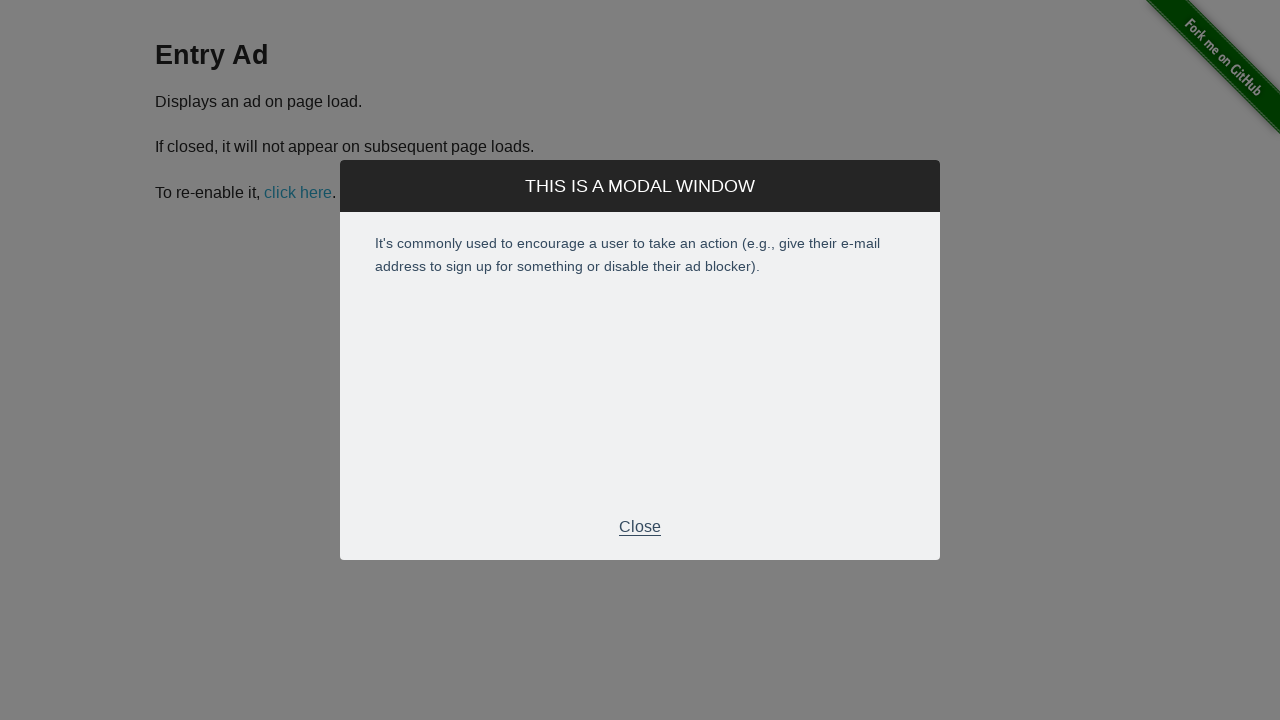

Clicked close button in modal footer to dismiss entry ad at (640, 527) on .modal-footer > p
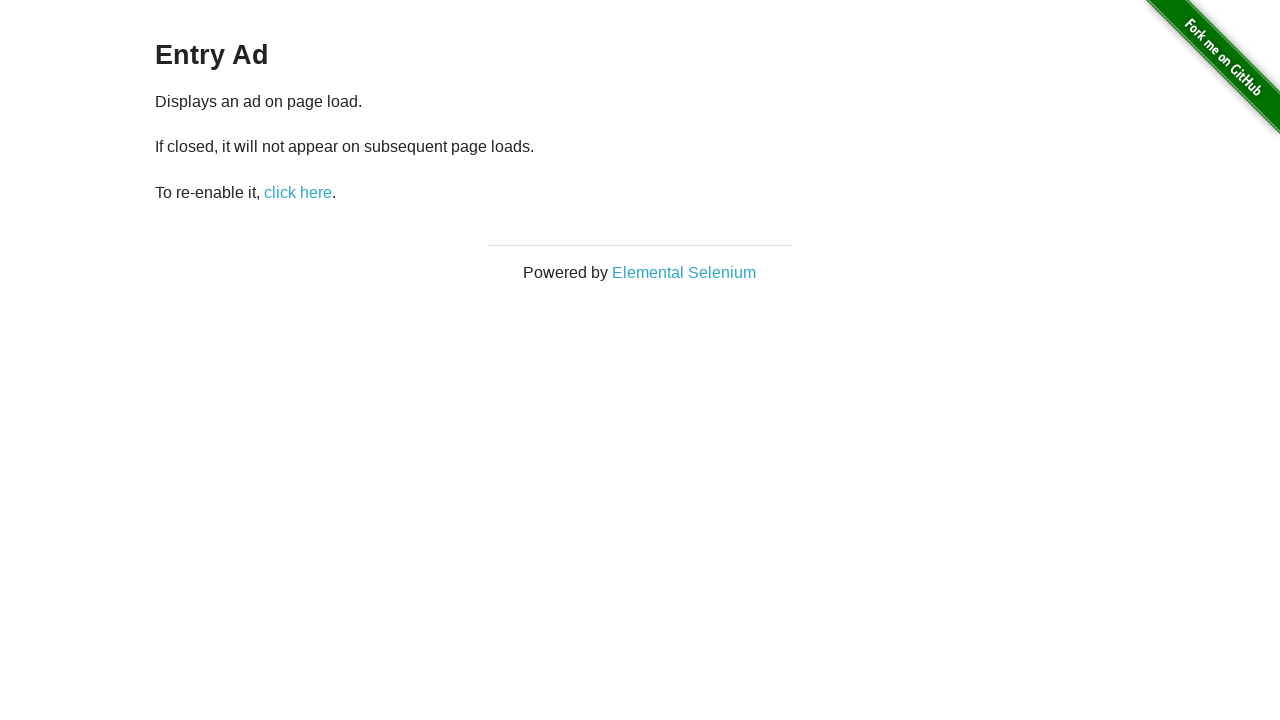

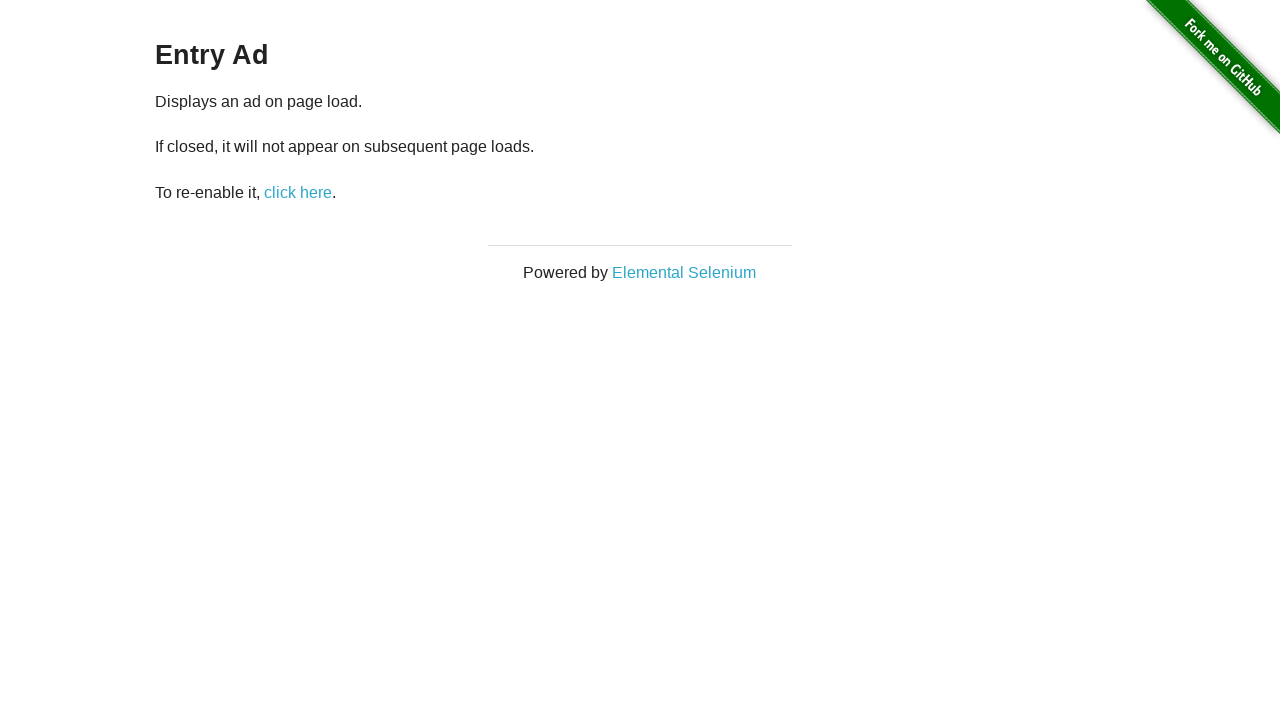